Tests the salary calculator page by clearing all input fields and iterating through all dropdown options, selecting each one in sequence.

Starting URL: https://www.calculator.net/salary-calculator.html

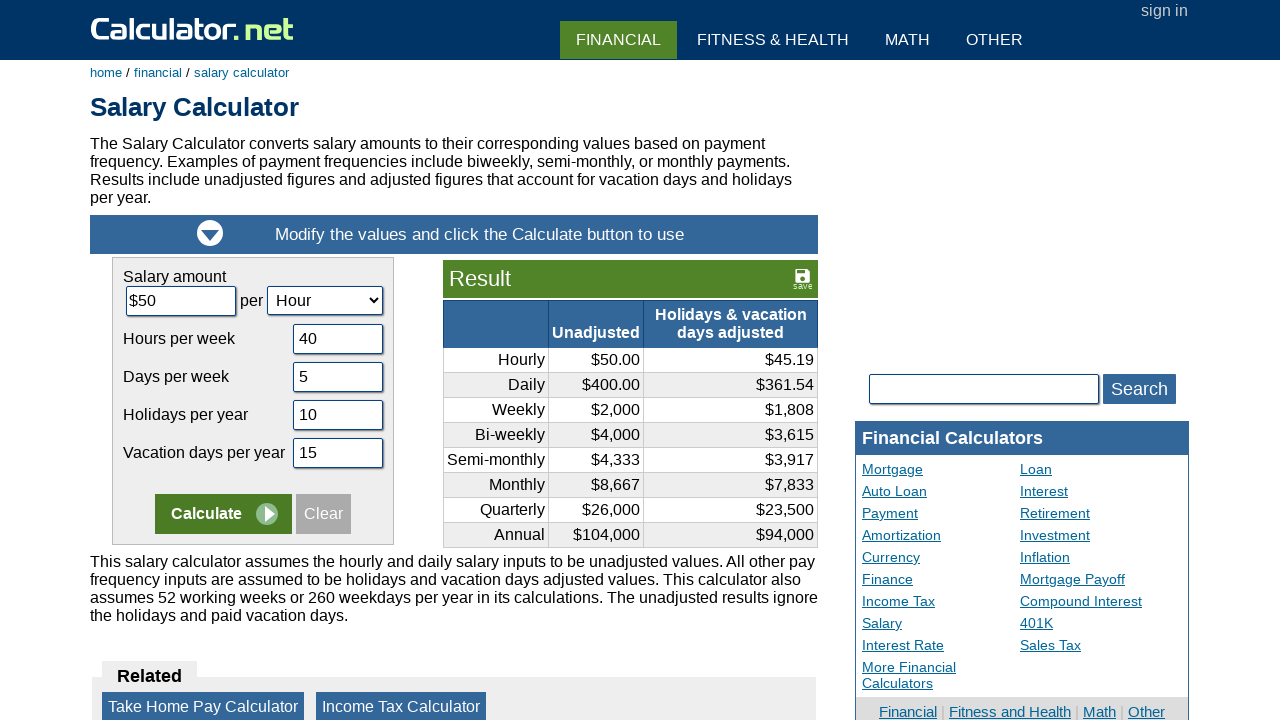

Located all text input fields on the salary calculator page
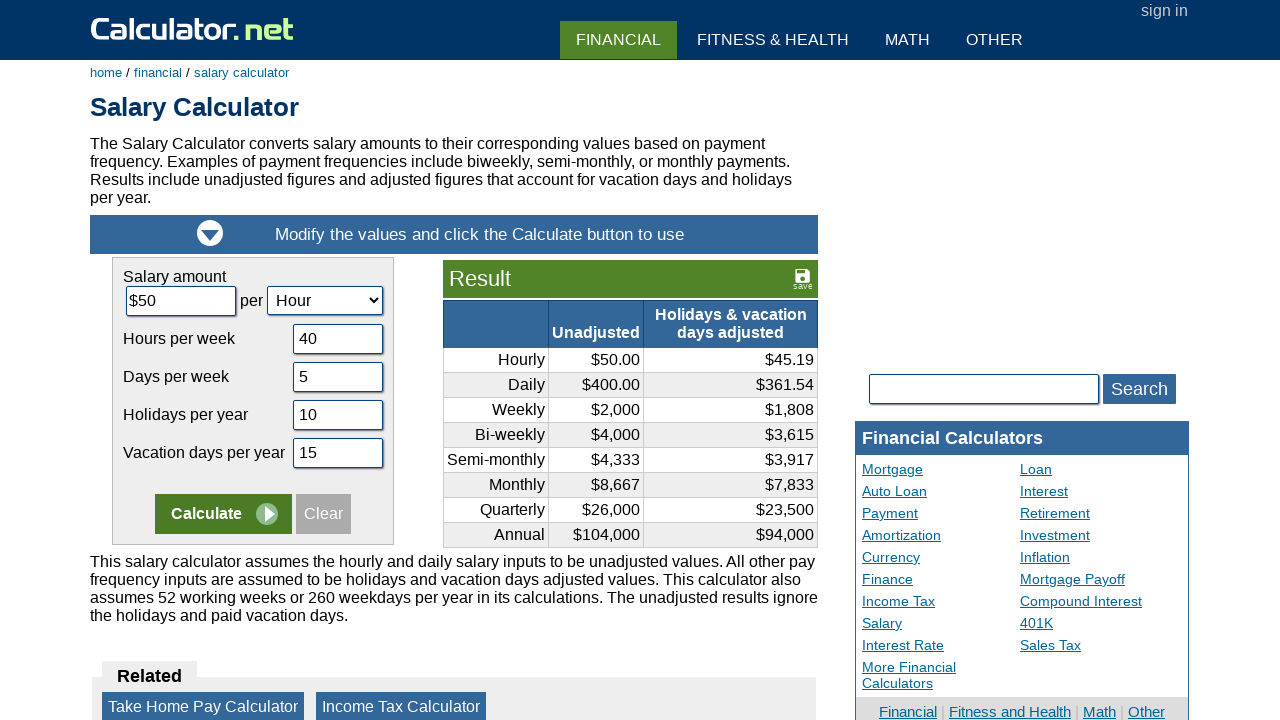

Found 6 text input fields
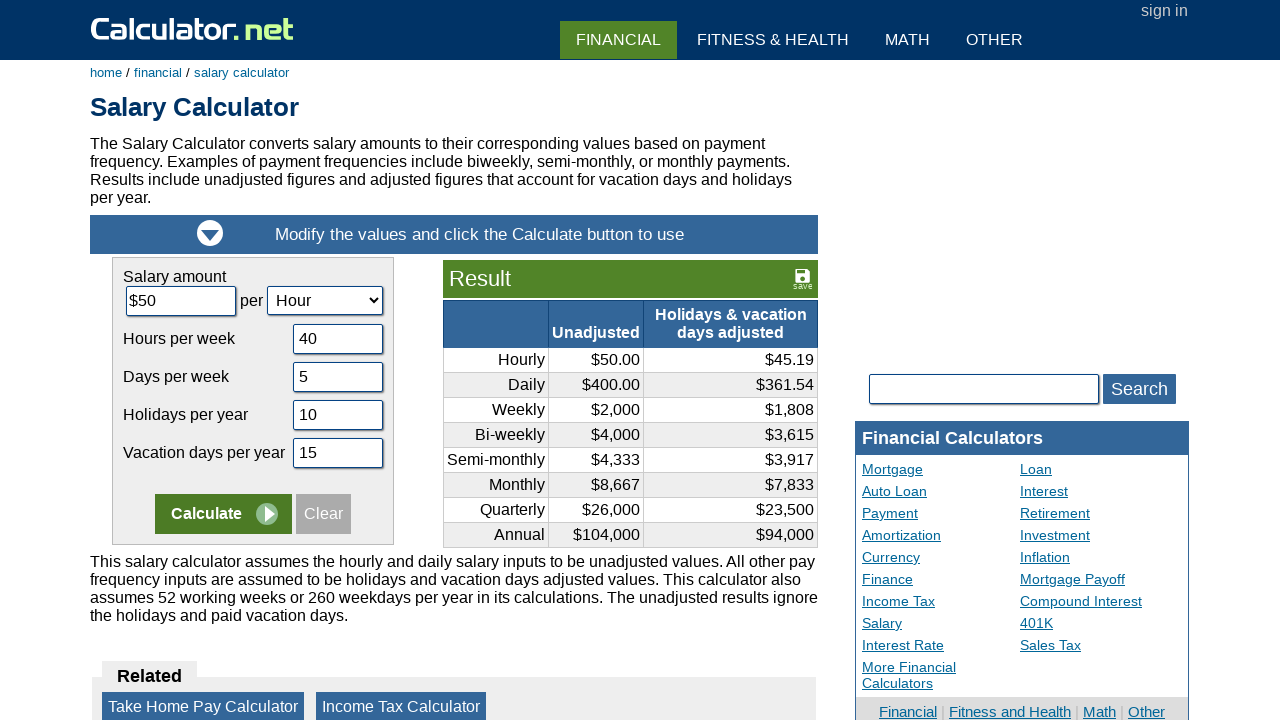

Cleared input field 1 of 6 on input[type='text'] >> nth=0
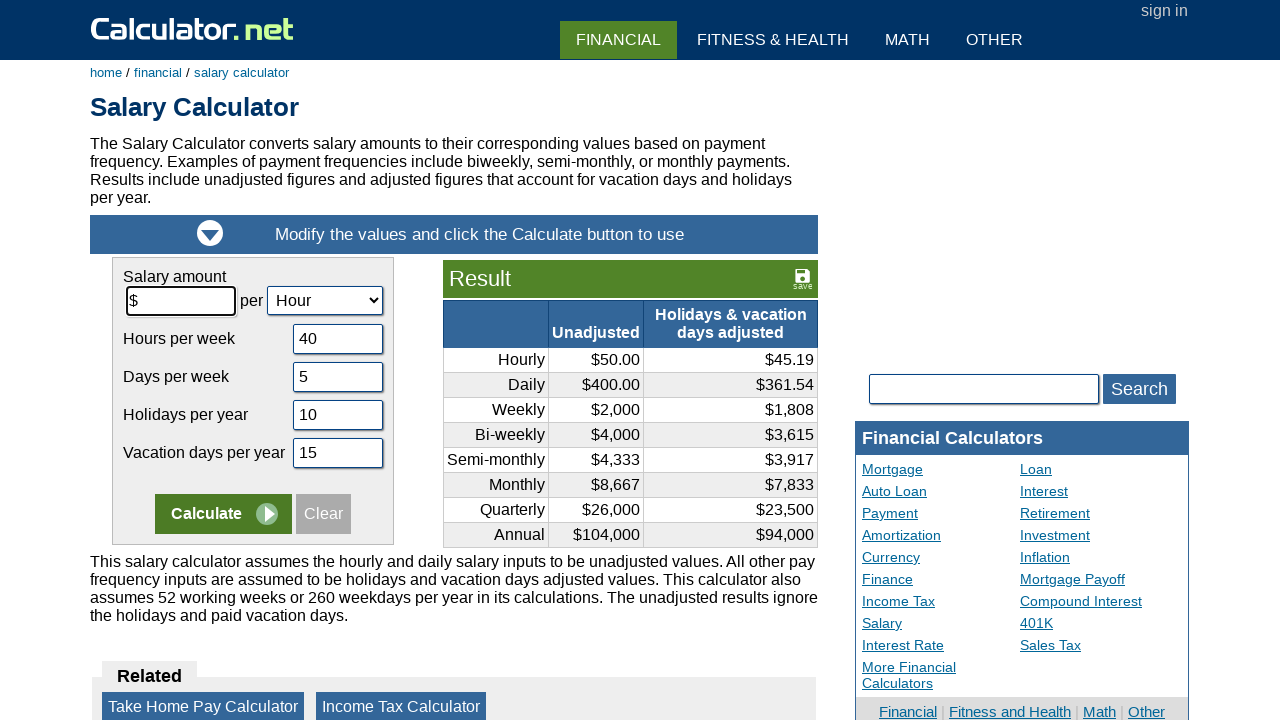

Cleared input field 2 of 6 on input[type='text'] >> nth=1
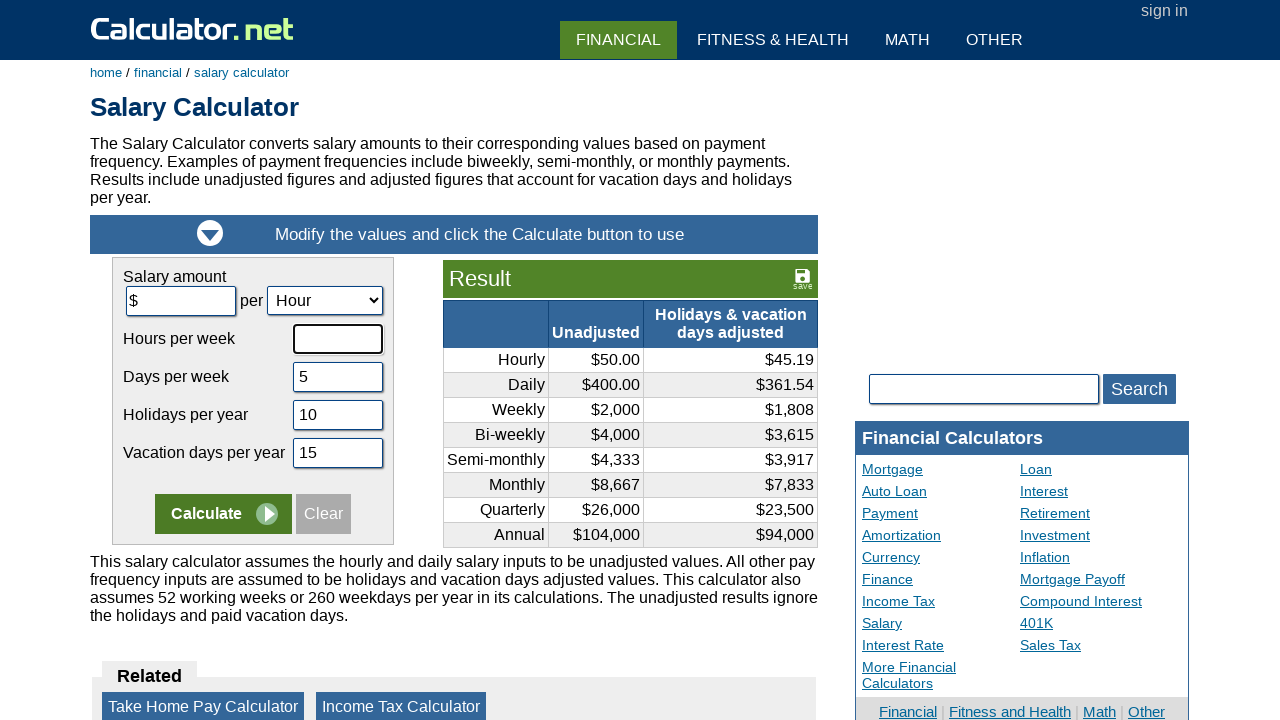

Cleared input field 3 of 6 on input[type='text'] >> nth=2
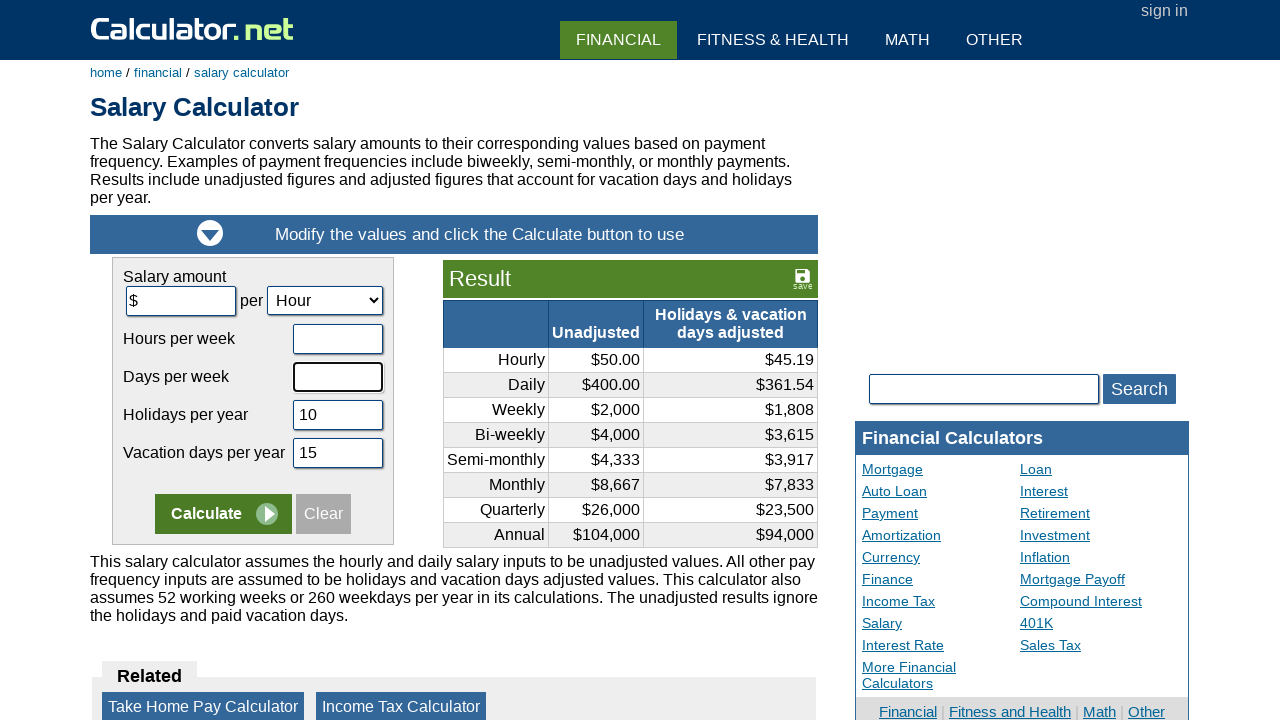

Cleared input field 4 of 6 on input[type='text'] >> nth=3
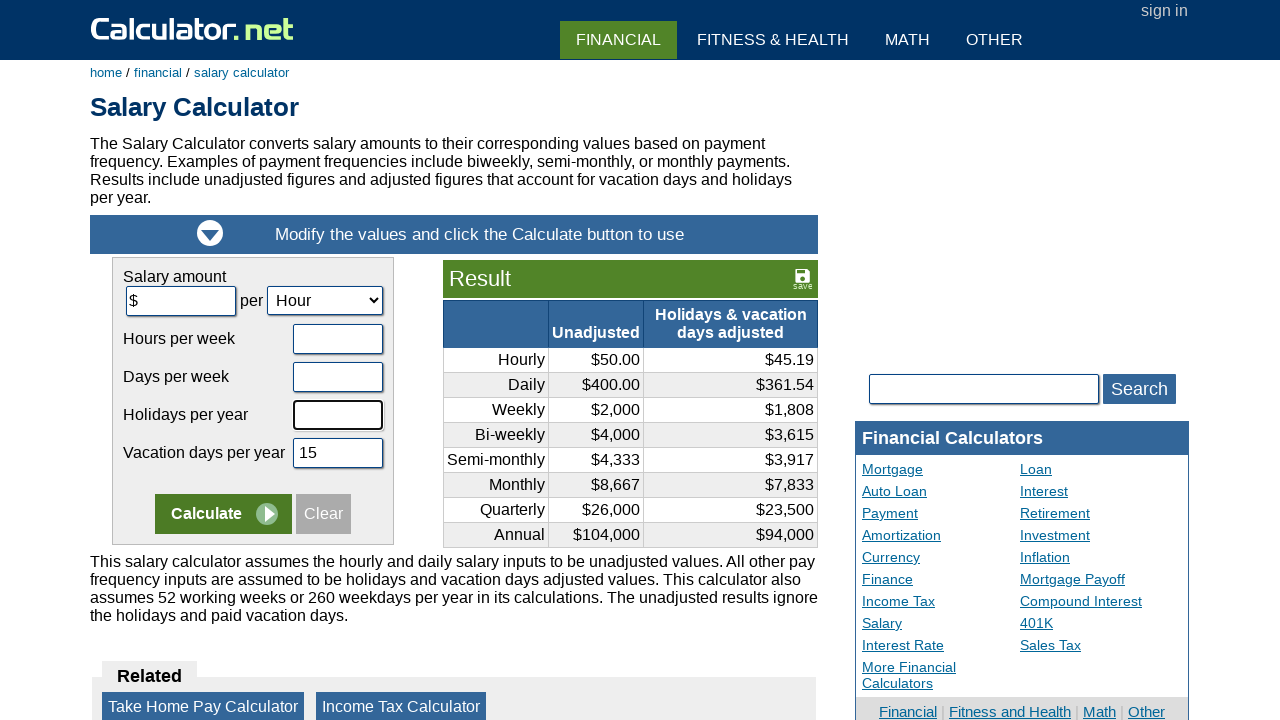

Cleared input field 5 of 6 on input[type='text'] >> nth=4
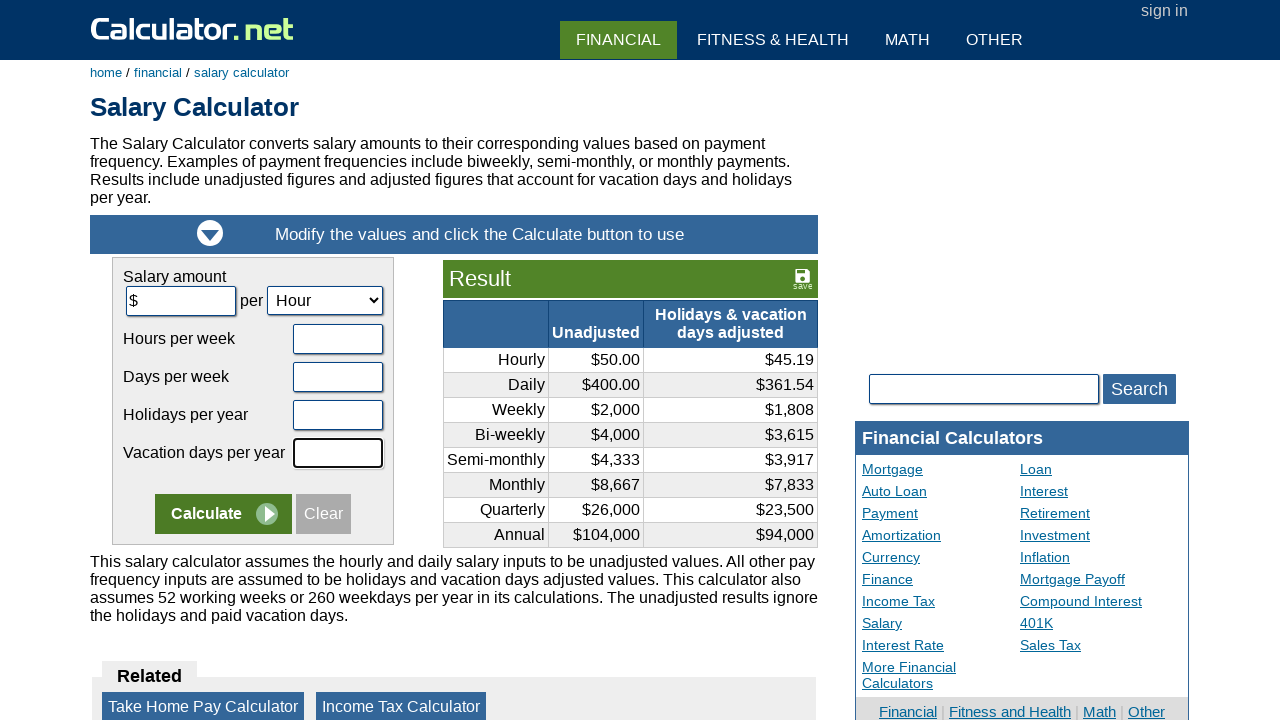

Cleared input field 6 of 6 on input[type='text'] >> nth=5
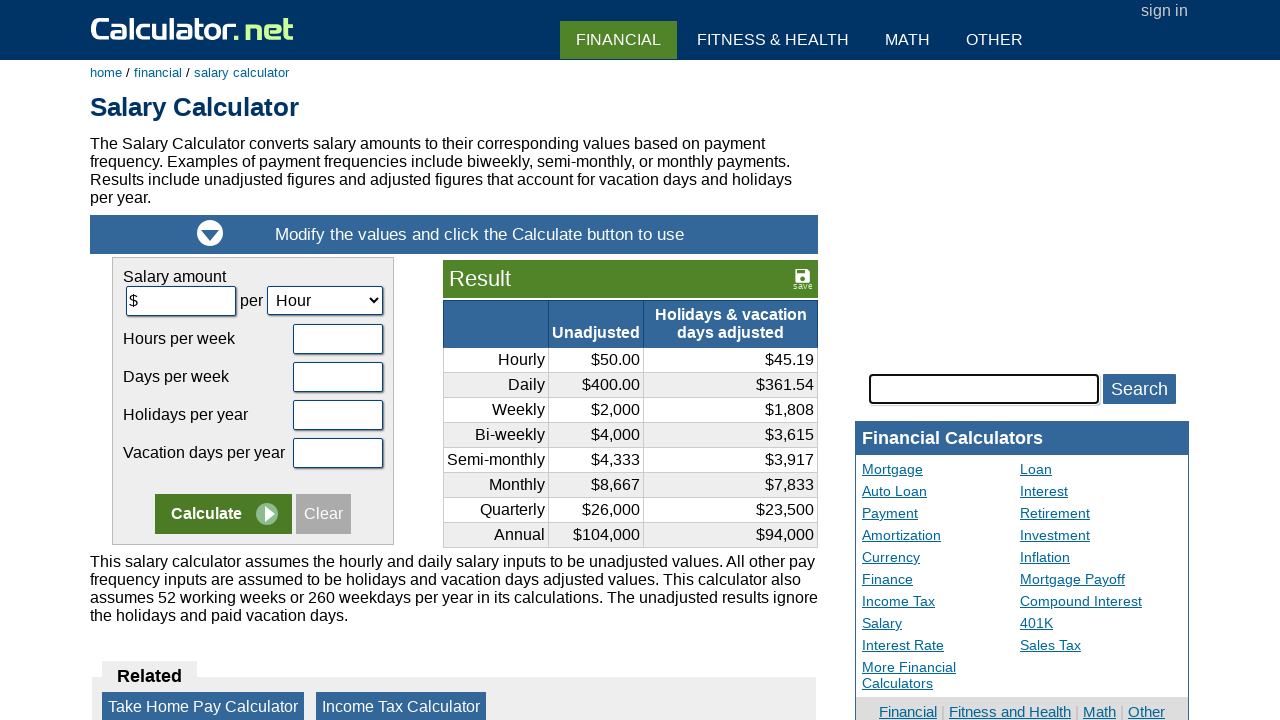

Located the first select dropdown element
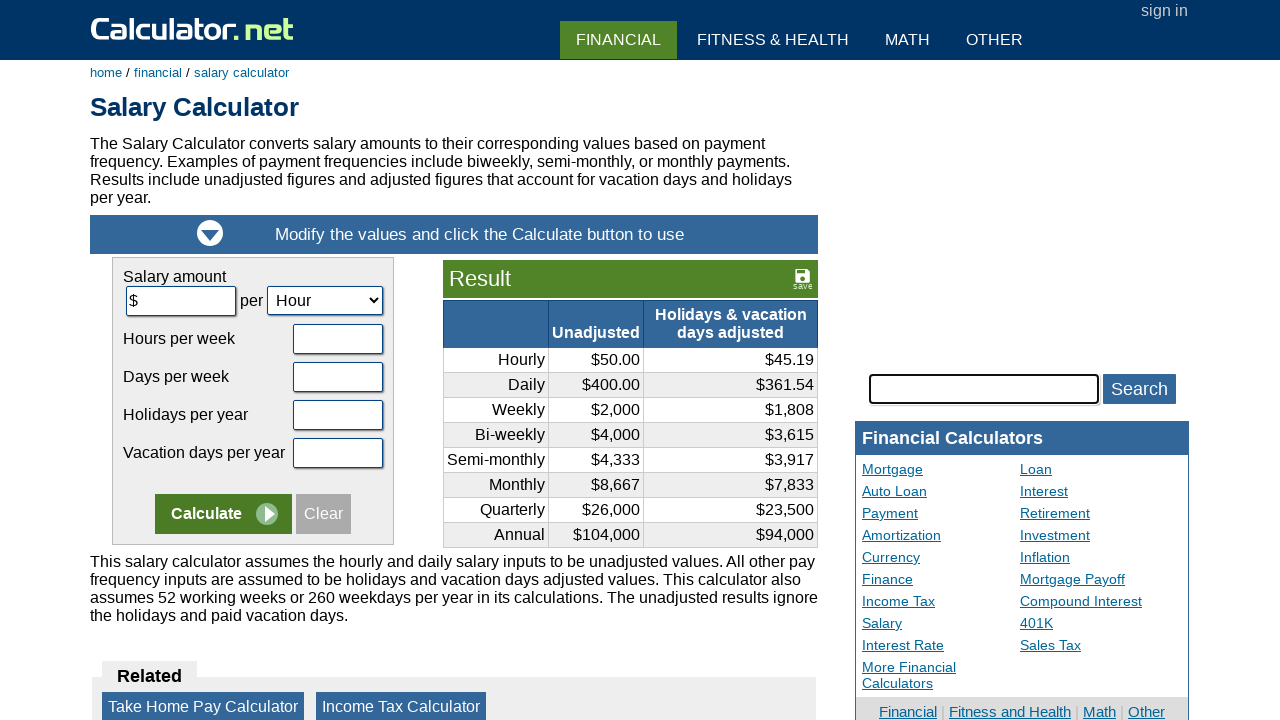

Located all options within the dropdown
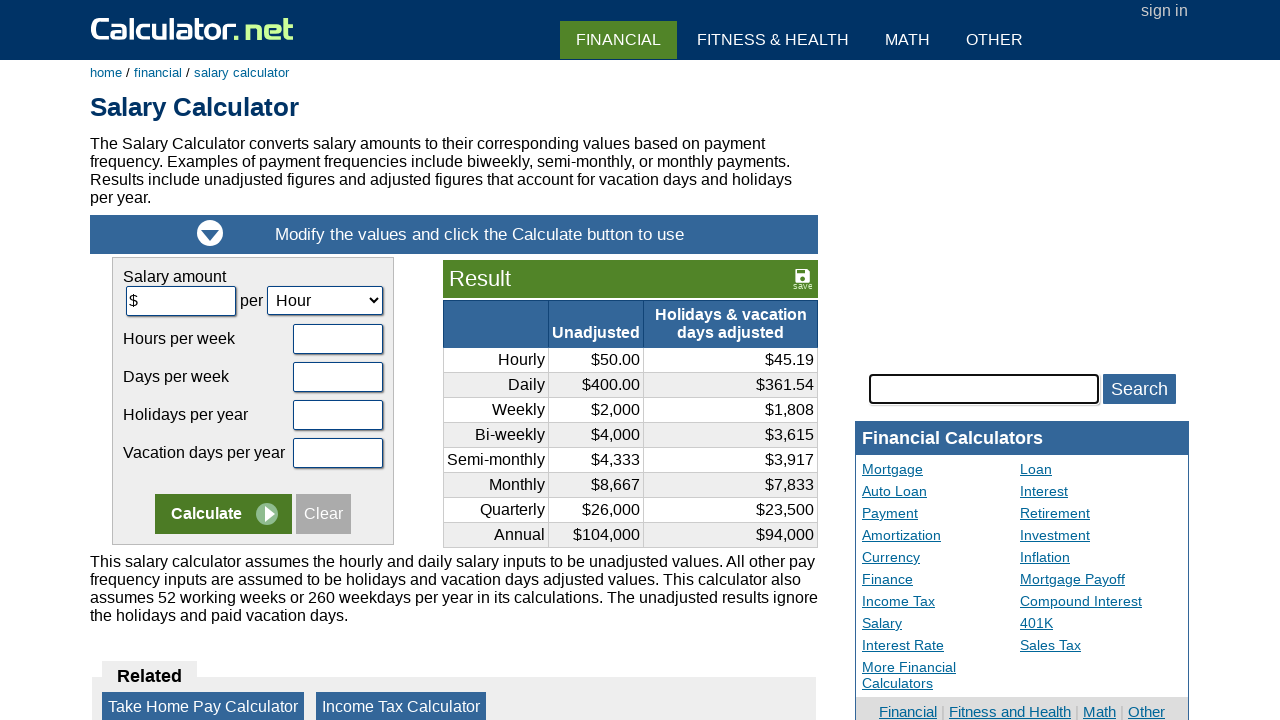

Found 8 dropdown options
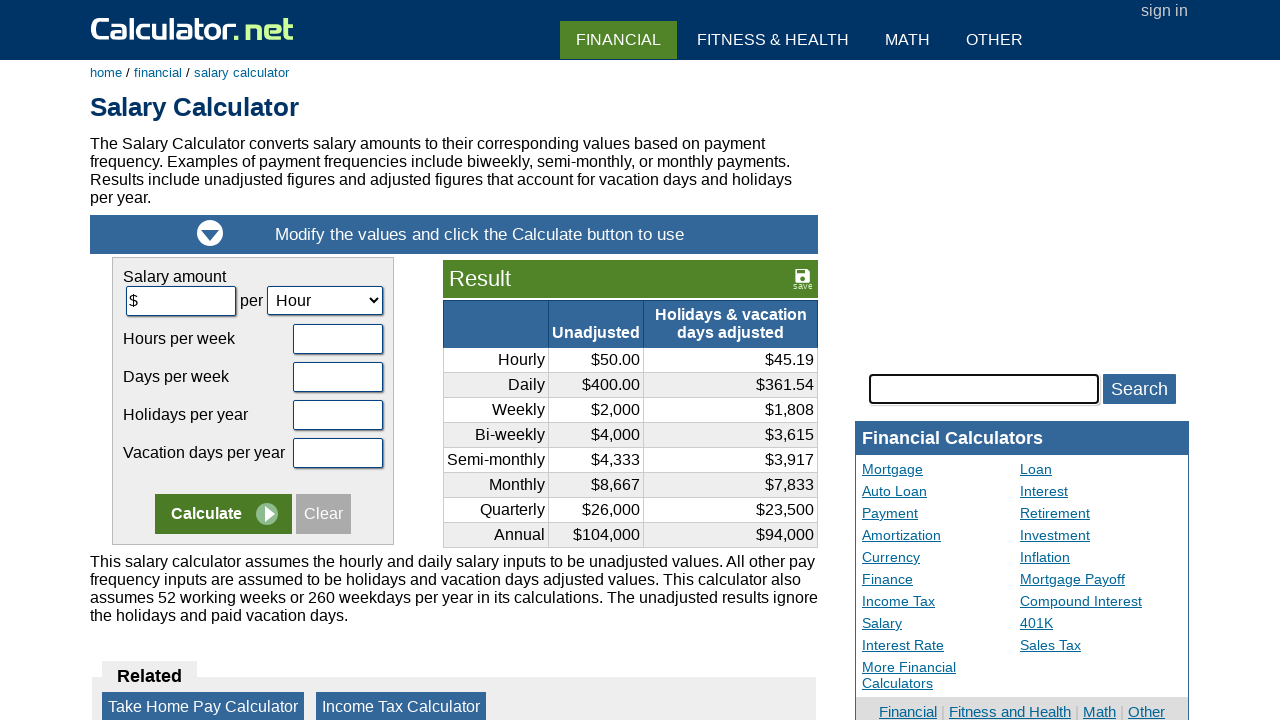

Retrieved text for option 1: 'Hour'
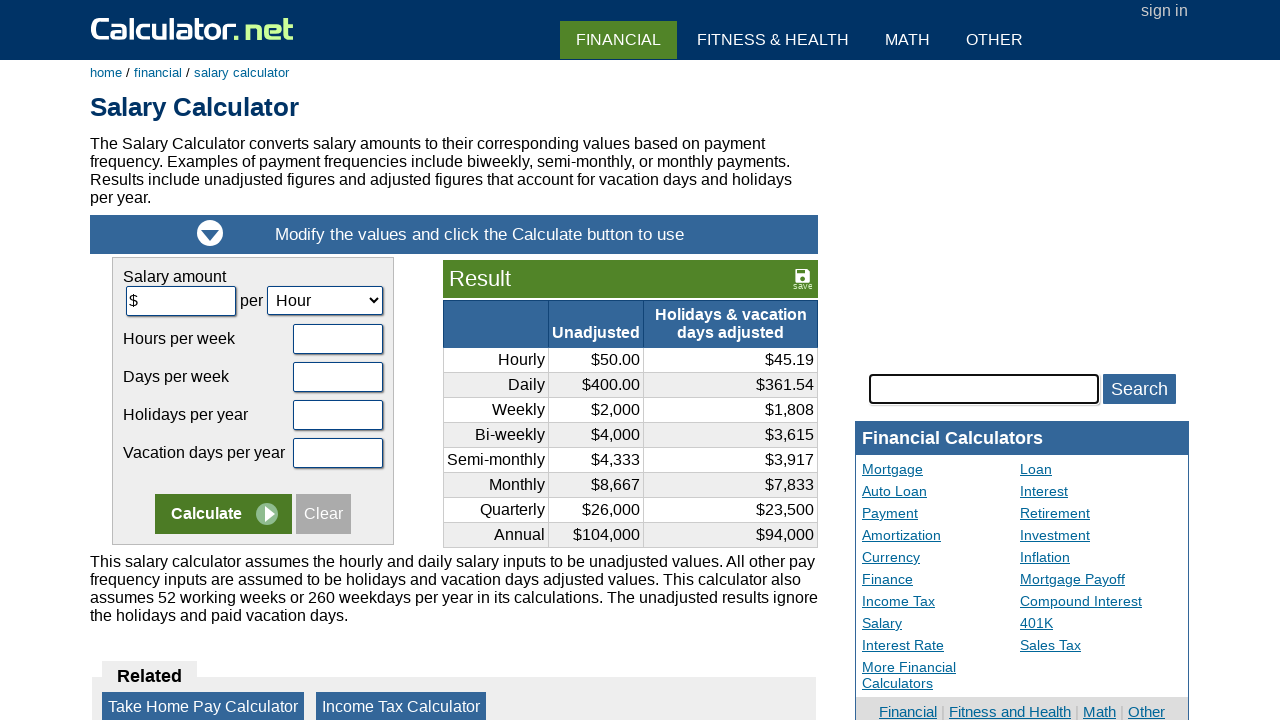

Selected dropdown option 1: 'Hour' on select >> nth=0
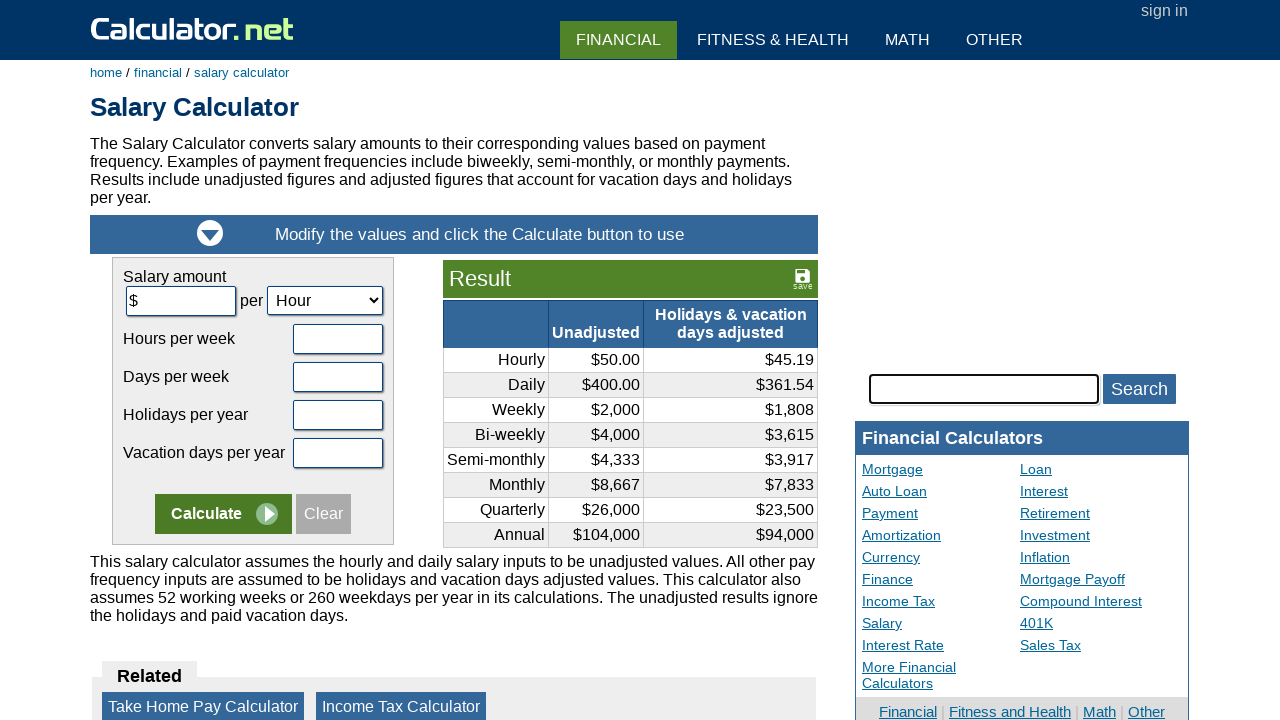

Retrieved text for option 2: 'Day'
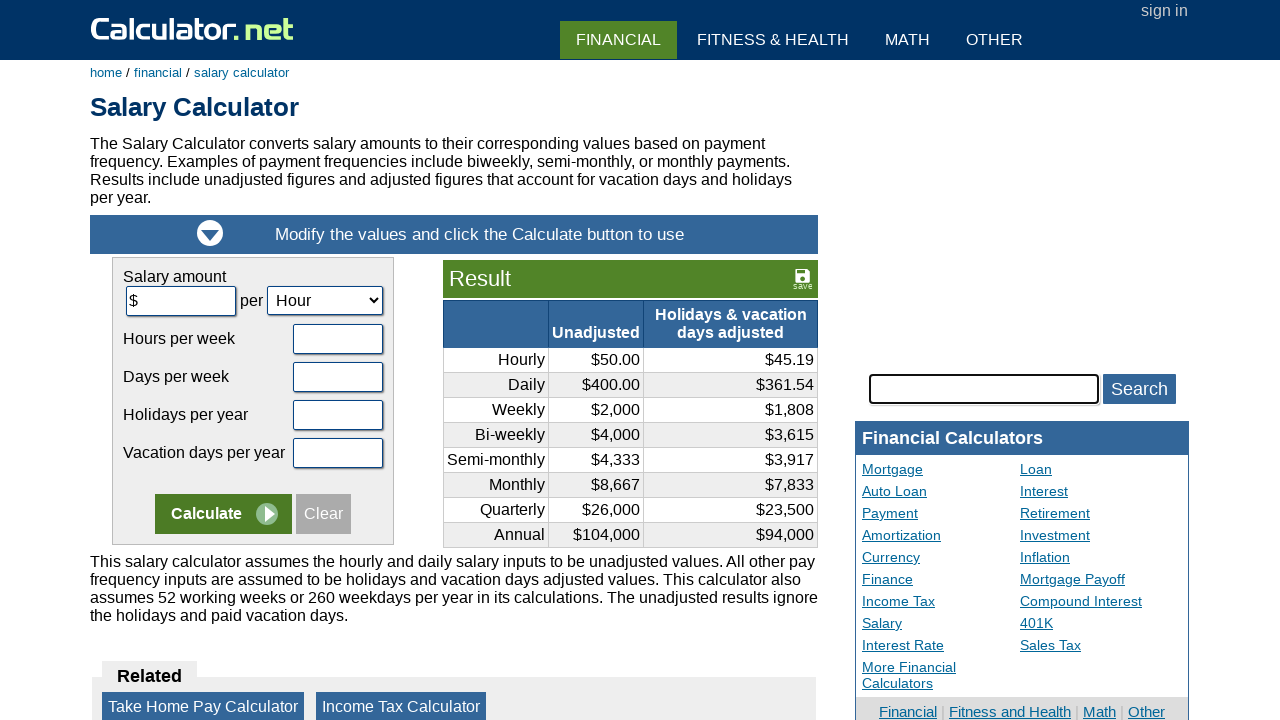

Selected dropdown option 2: 'Day' on select >> nth=0
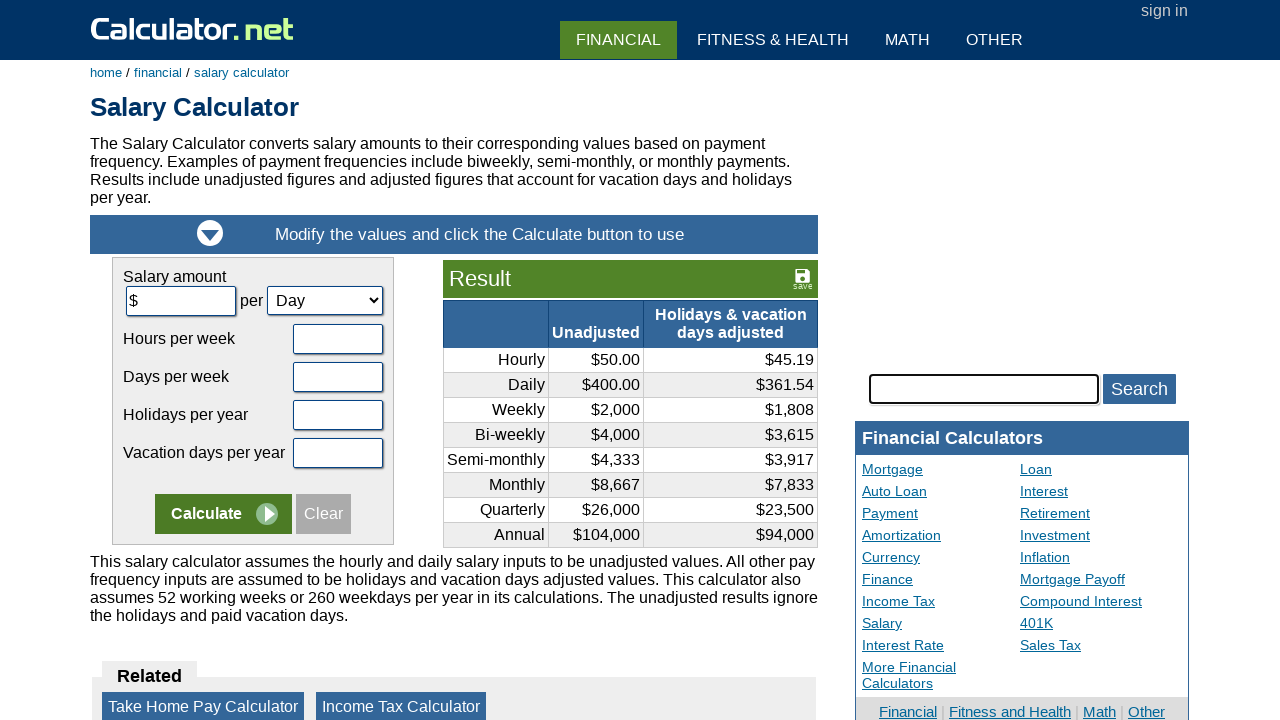

Retrieved text for option 3: 'Week'
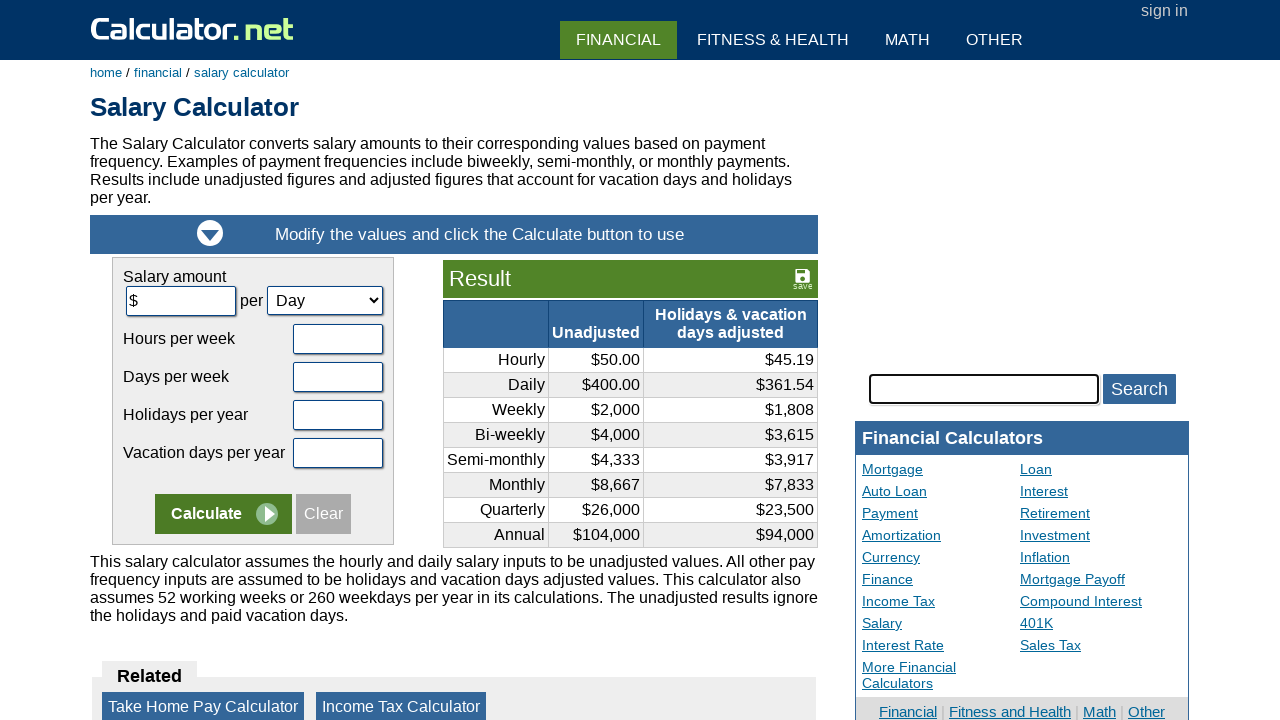

Selected dropdown option 3: 'Week' on select >> nth=0
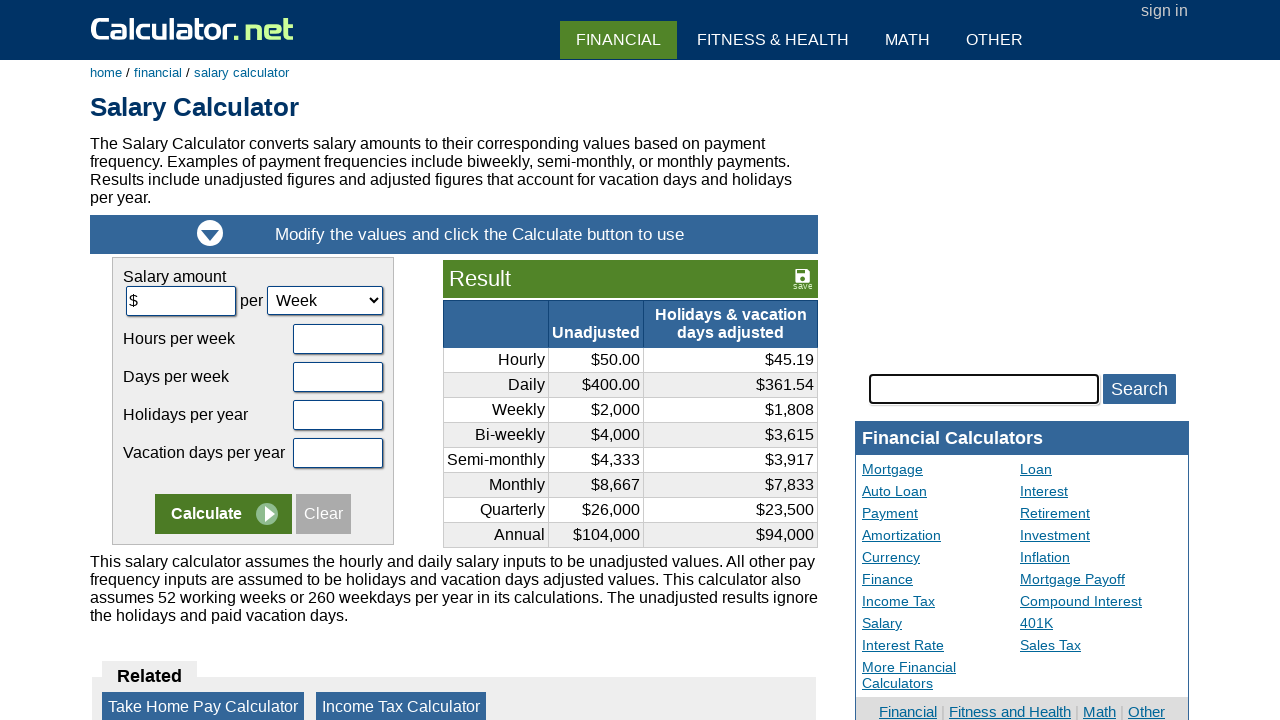

Retrieved text for option 4: 'Bi-week'
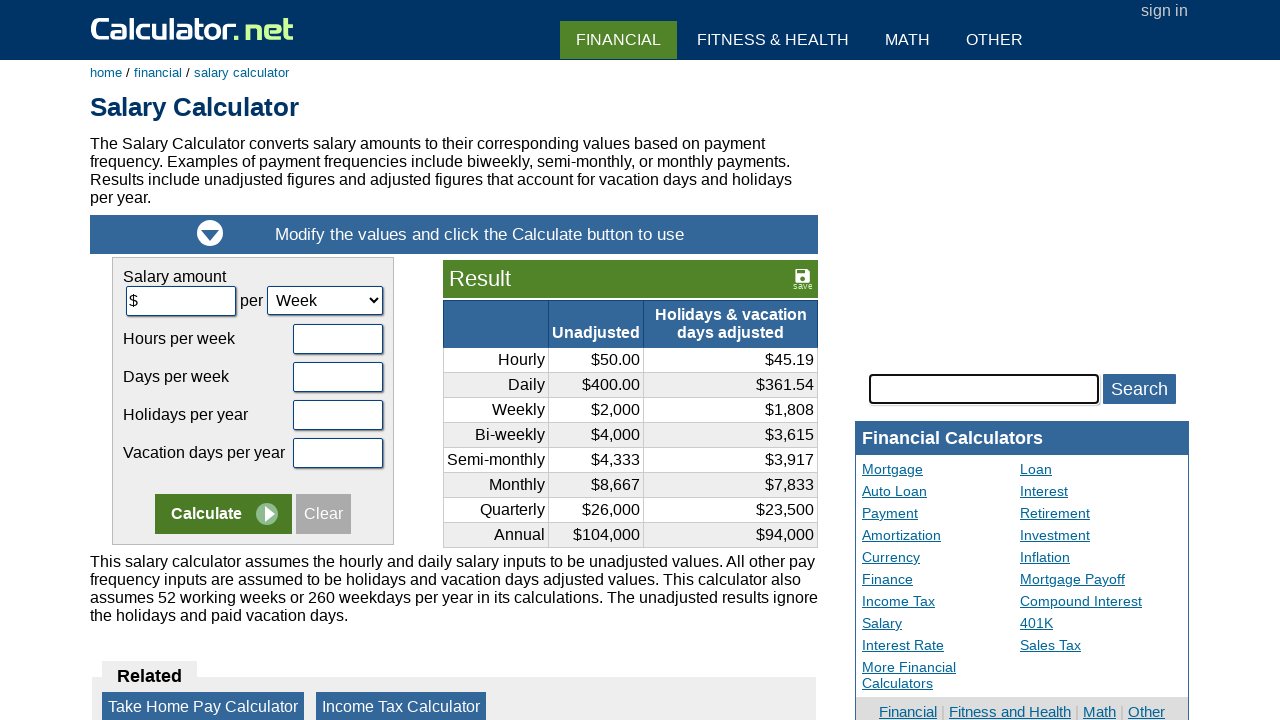

Selected dropdown option 4: 'Bi-week' on select >> nth=0
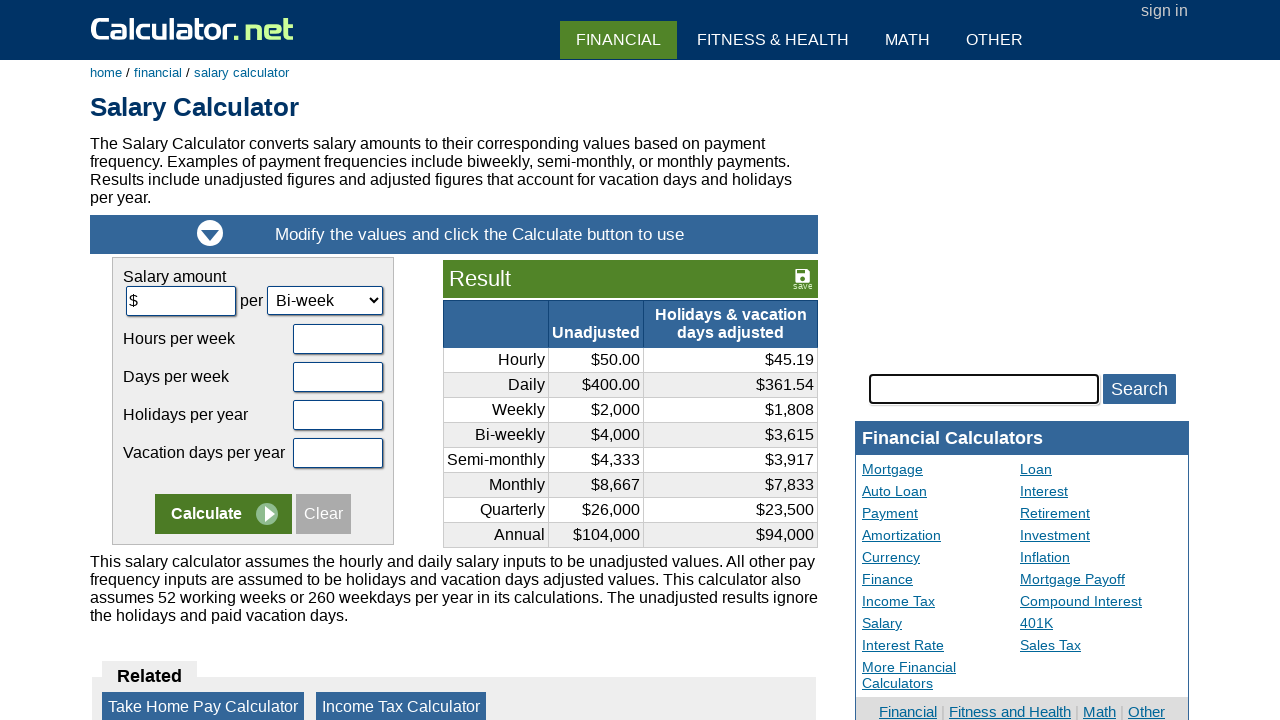

Retrieved text for option 5: 'Semi-month'
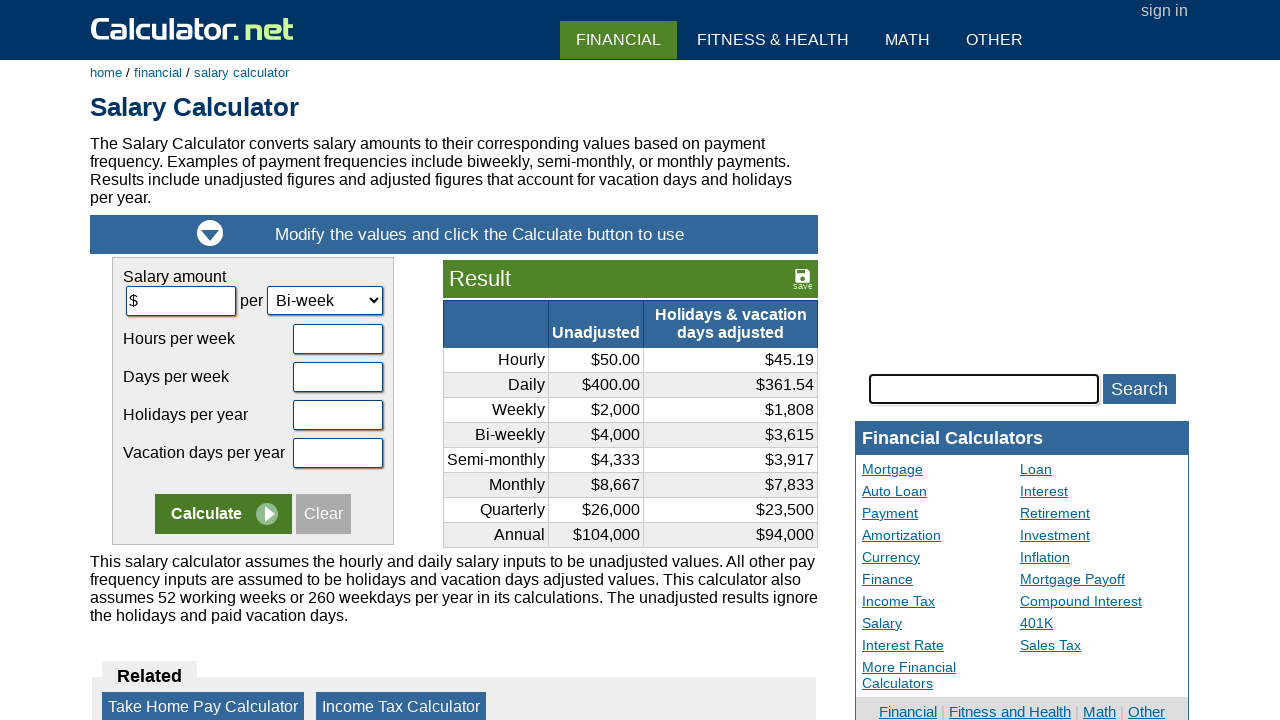

Selected dropdown option 5: 'Semi-month' on select >> nth=0
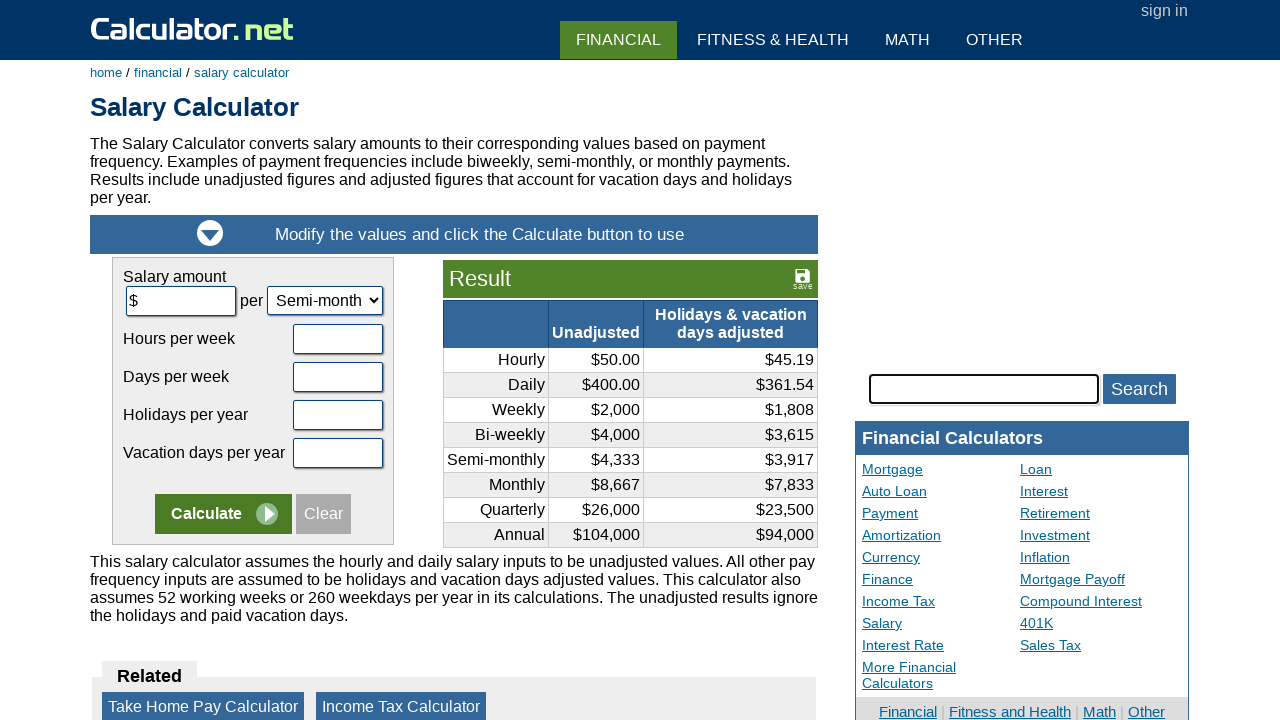

Retrieved text for option 6: 'Month'
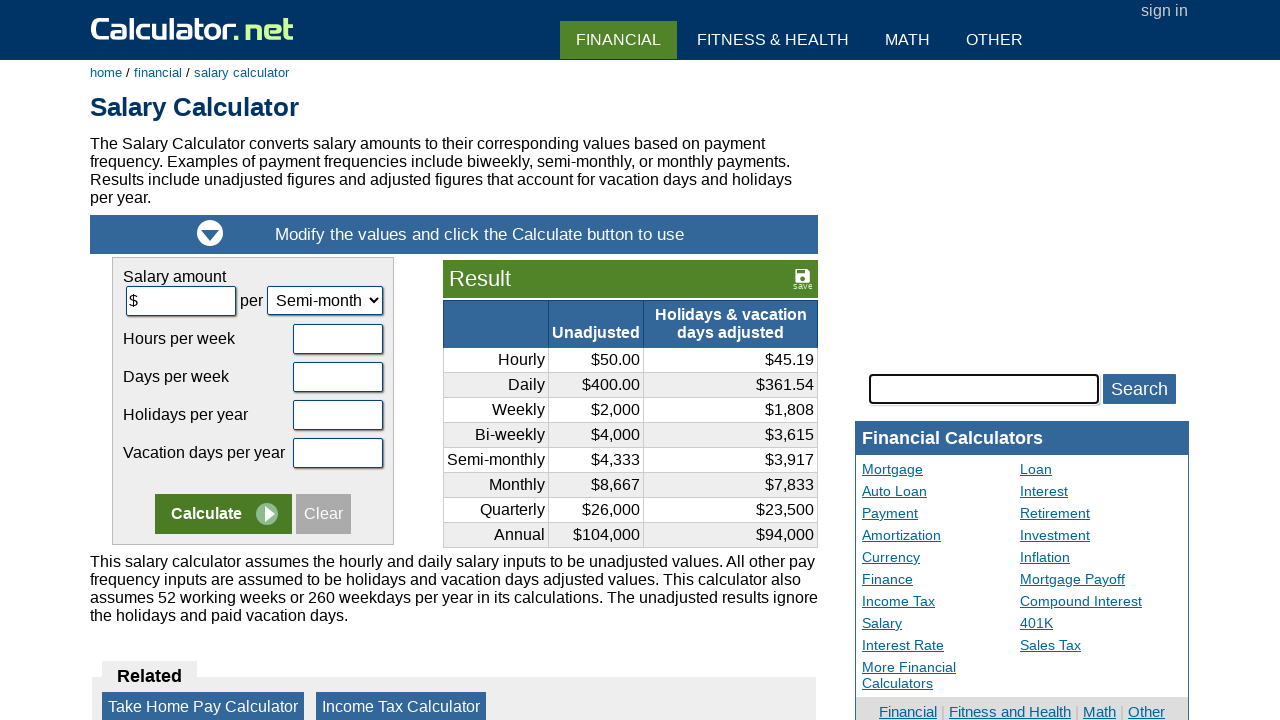

Selected dropdown option 6: 'Month' on select >> nth=0
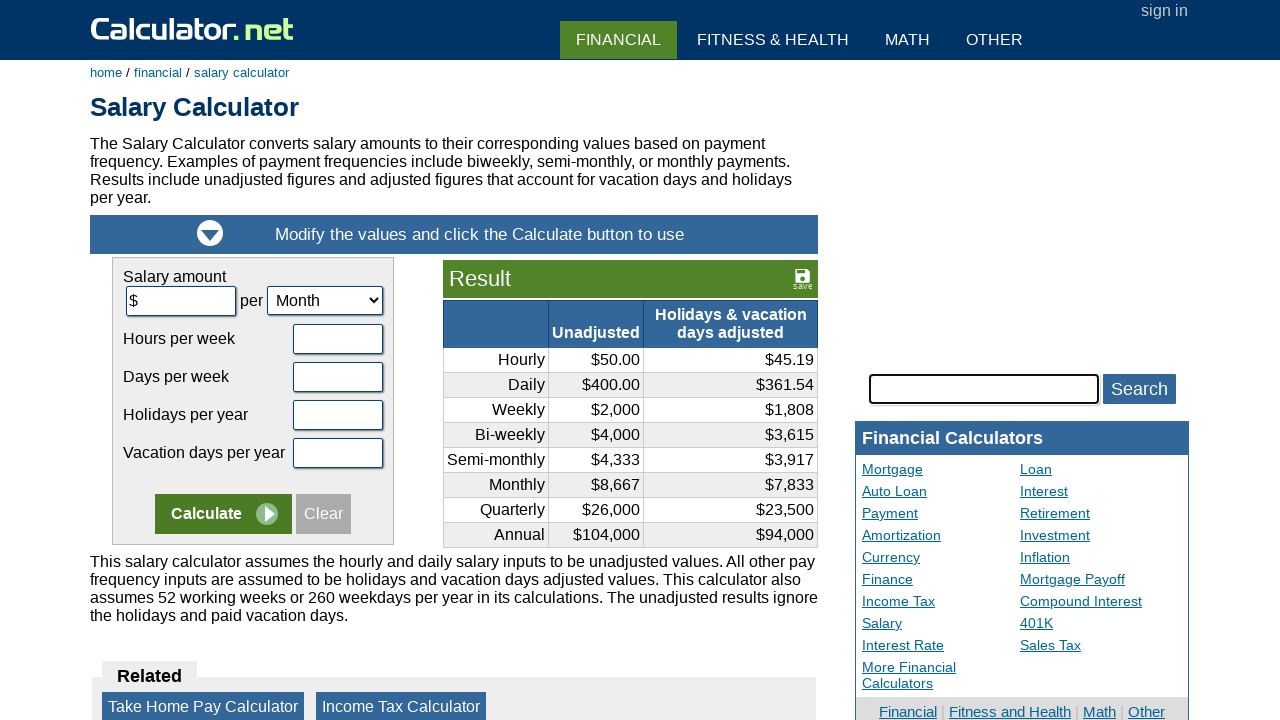

Retrieved text for option 7: 'Quarter'
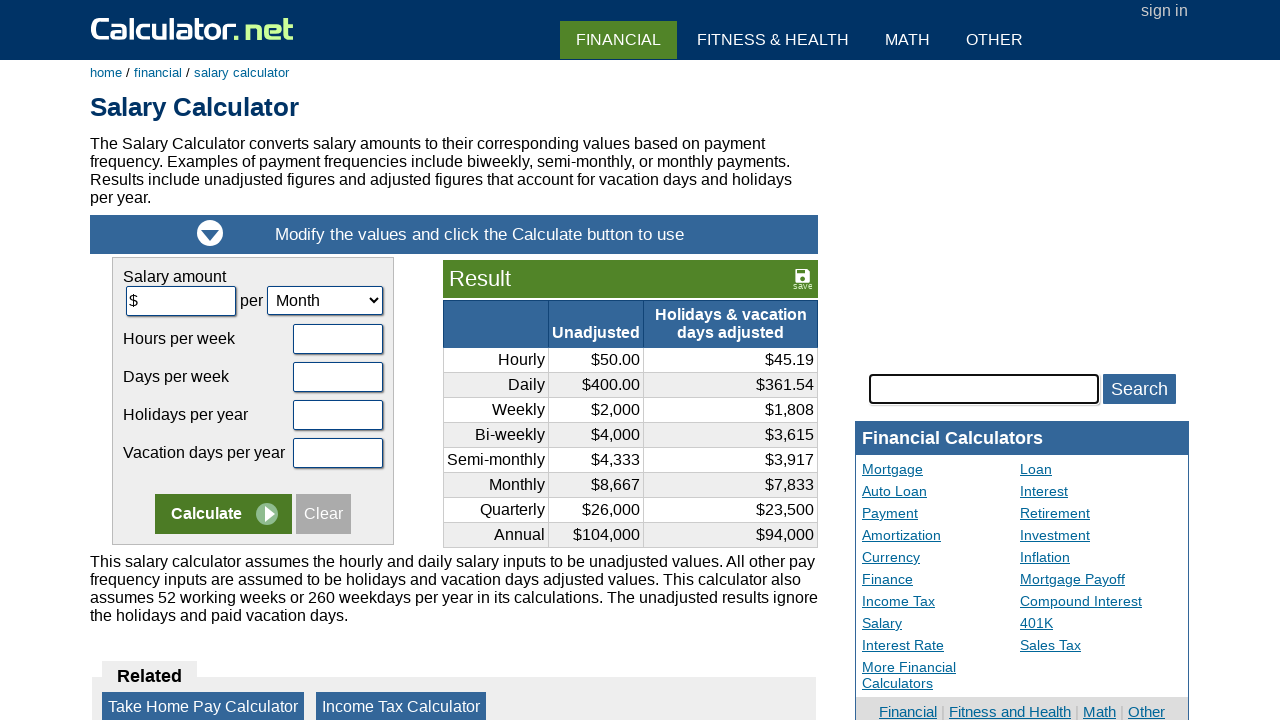

Selected dropdown option 7: 'Quarter' on select >> nth=0
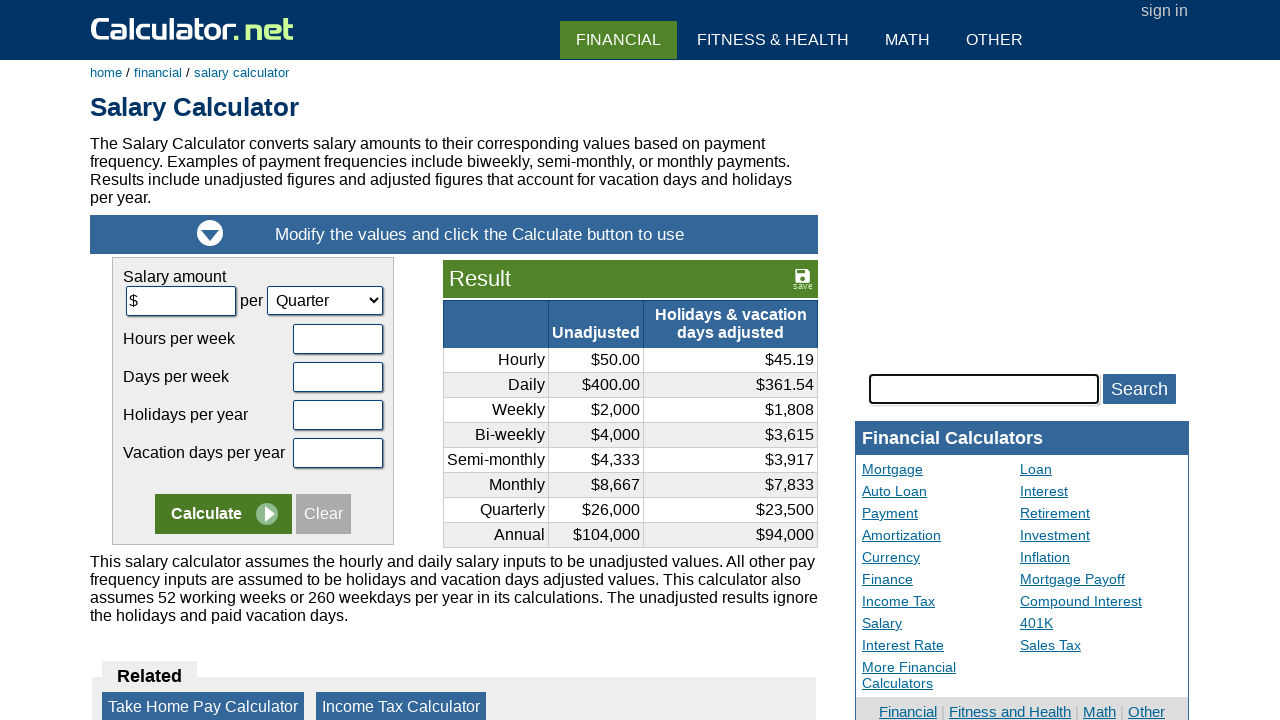

Retrieved text for option 8: 'Year'
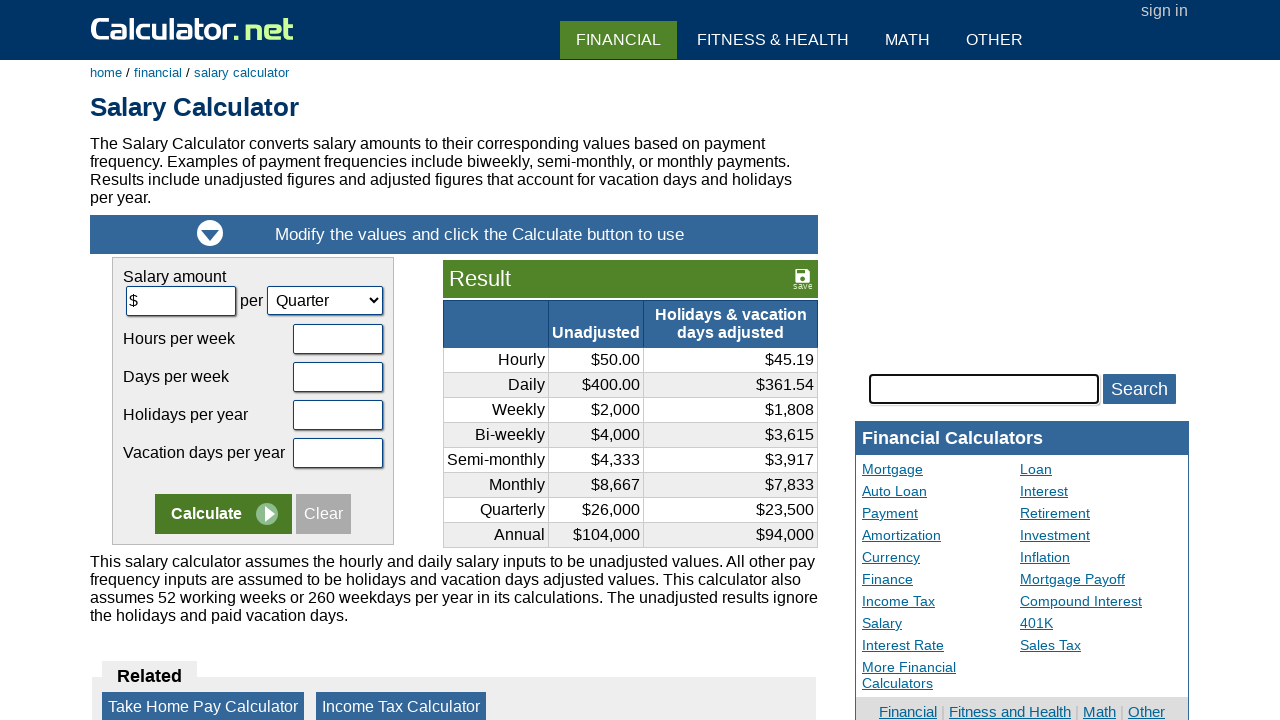

Selected dropdown option 8: 'Year' on select >> nth=0
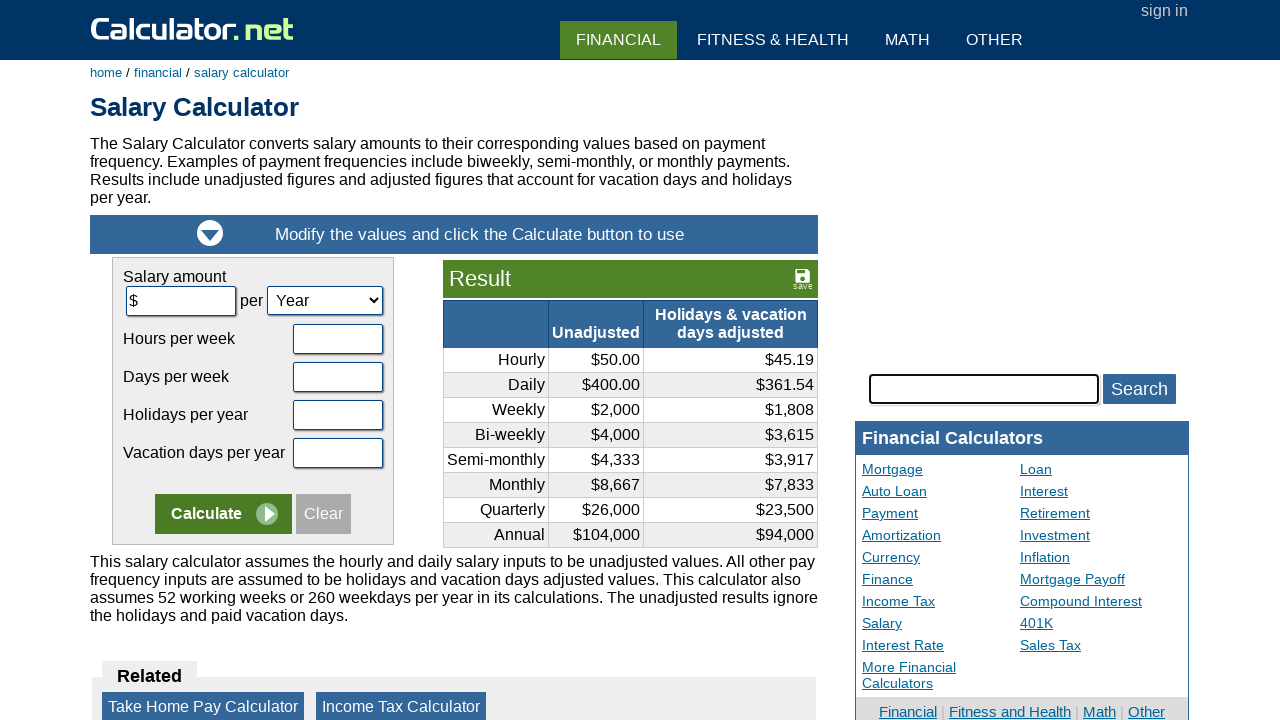

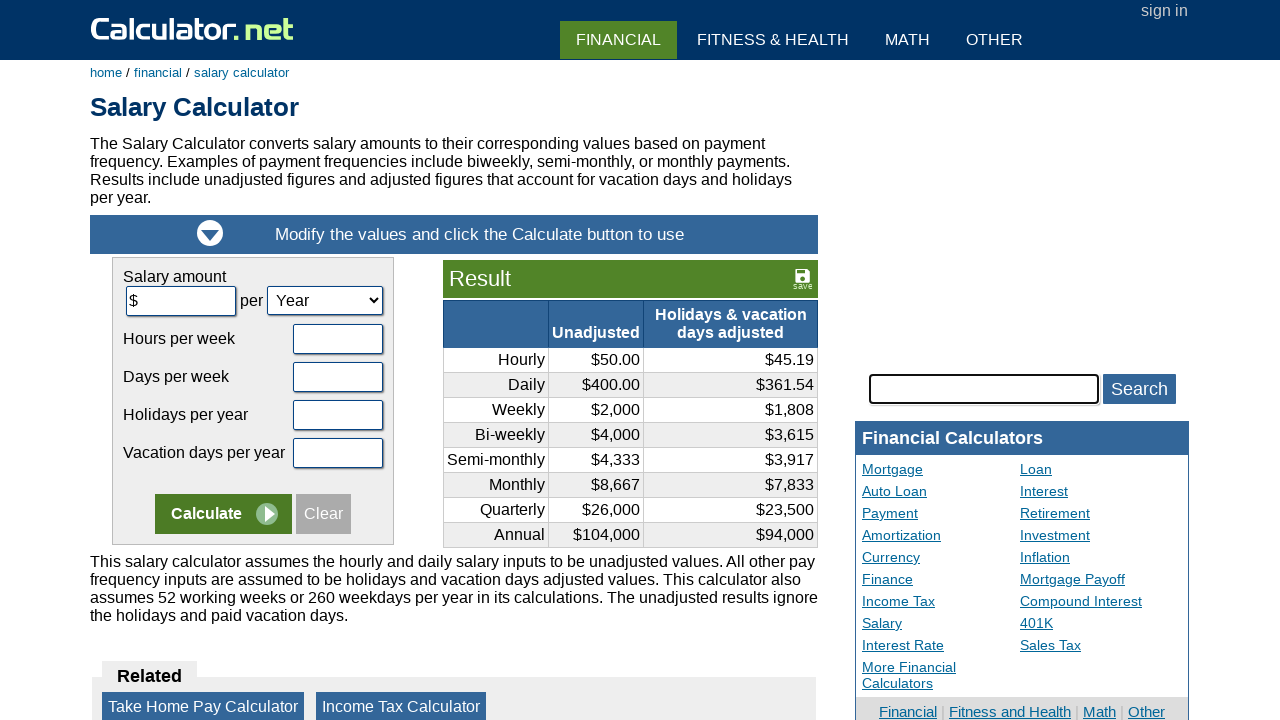